Tests various alert types including basic alerts, timed alerts, confirmation dialogs, and prompt dialogs on a demo page

Starting URL: https://demoqa.com/alerts

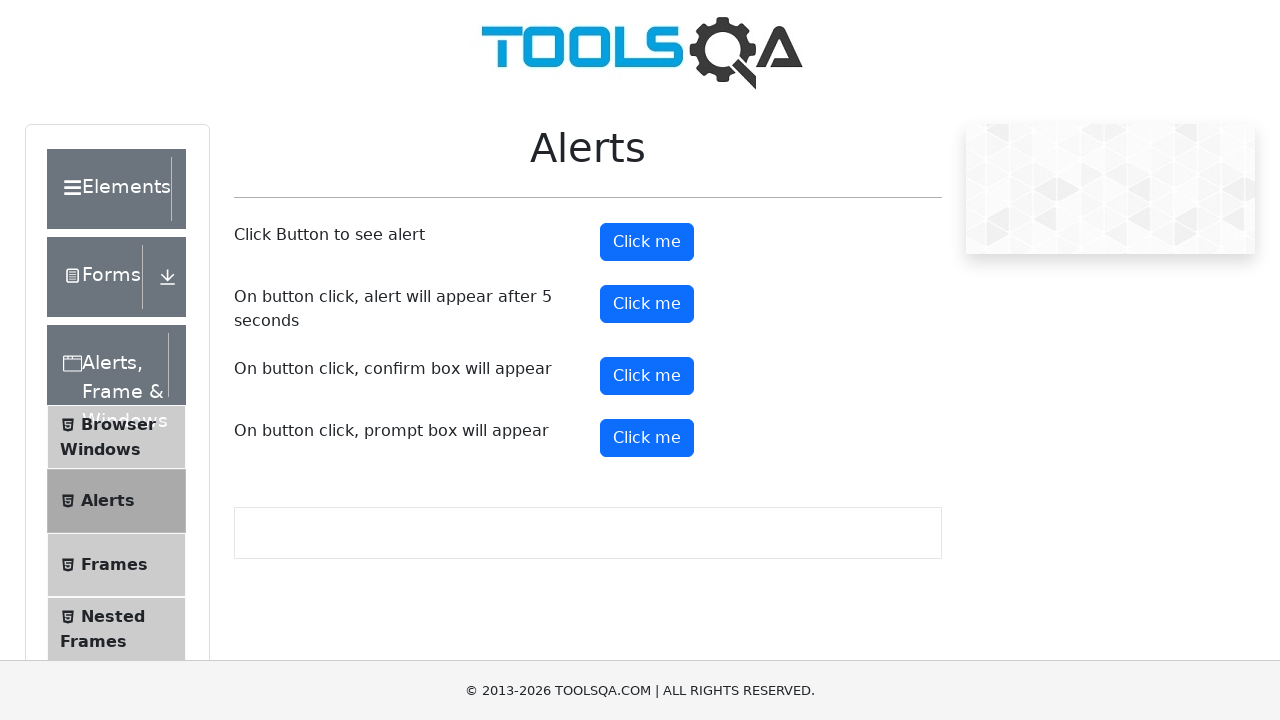

Clicked button to trigger basic alert at (647, 242) on #alertButton
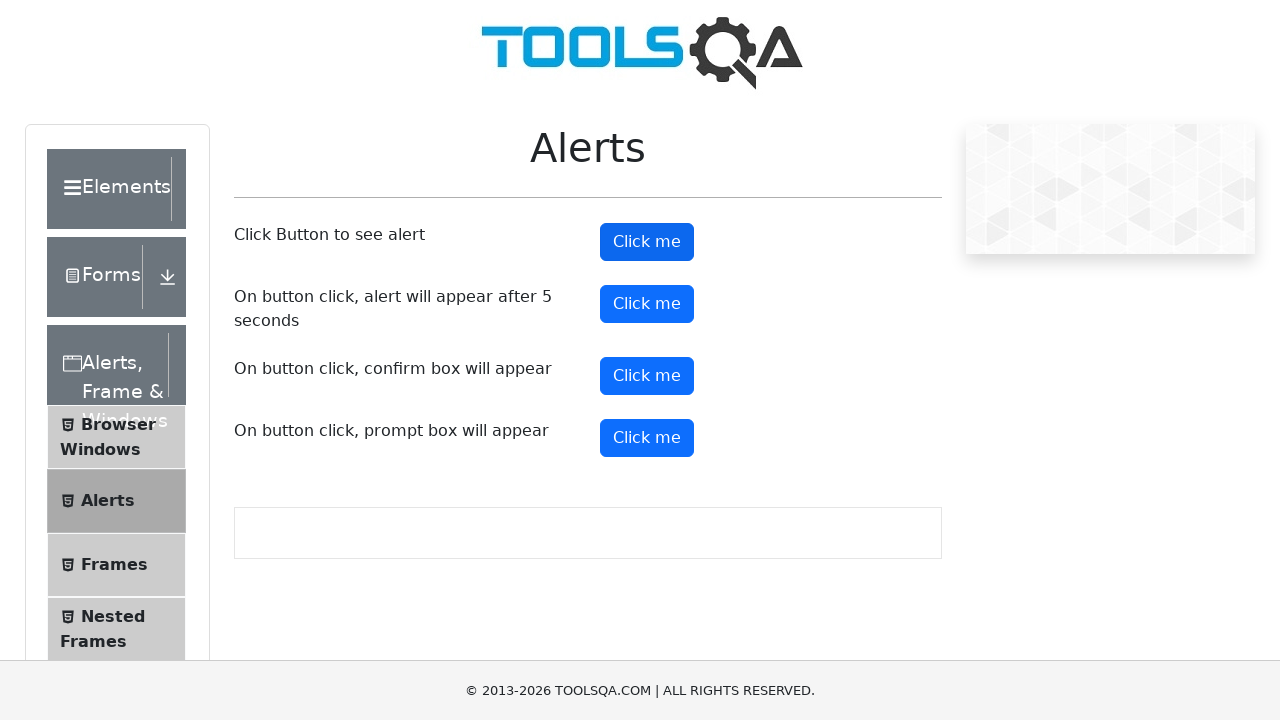

Accepted the basic alert dialog
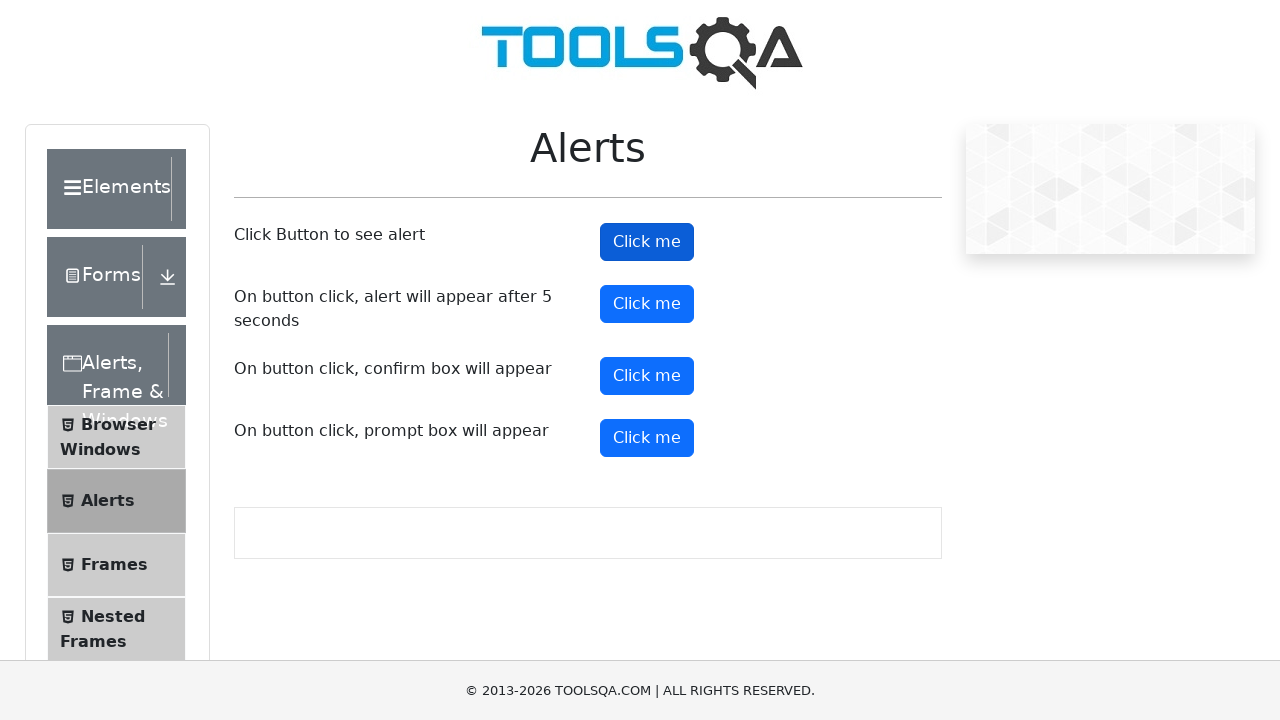

Clicked button to trigger timer alert at (647, 304) on xpath=//button[@id='timerAlertButton']
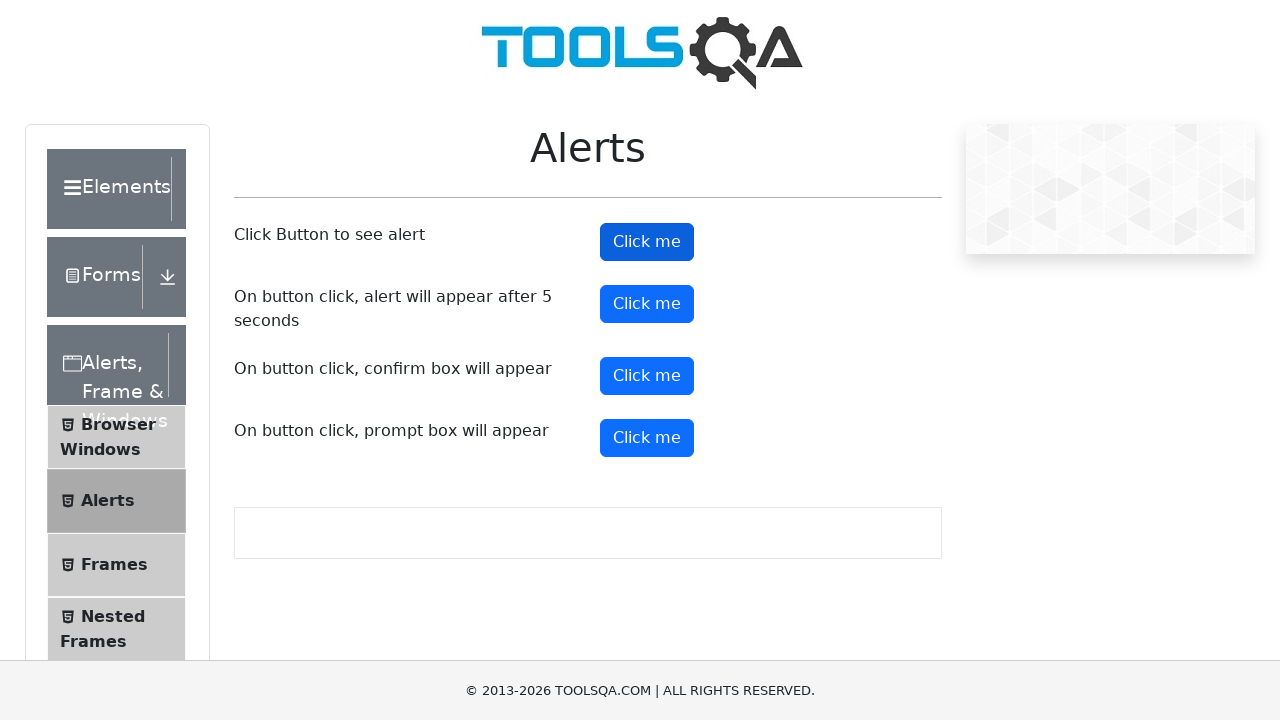

Waited 5 seconds for timer alert to appear
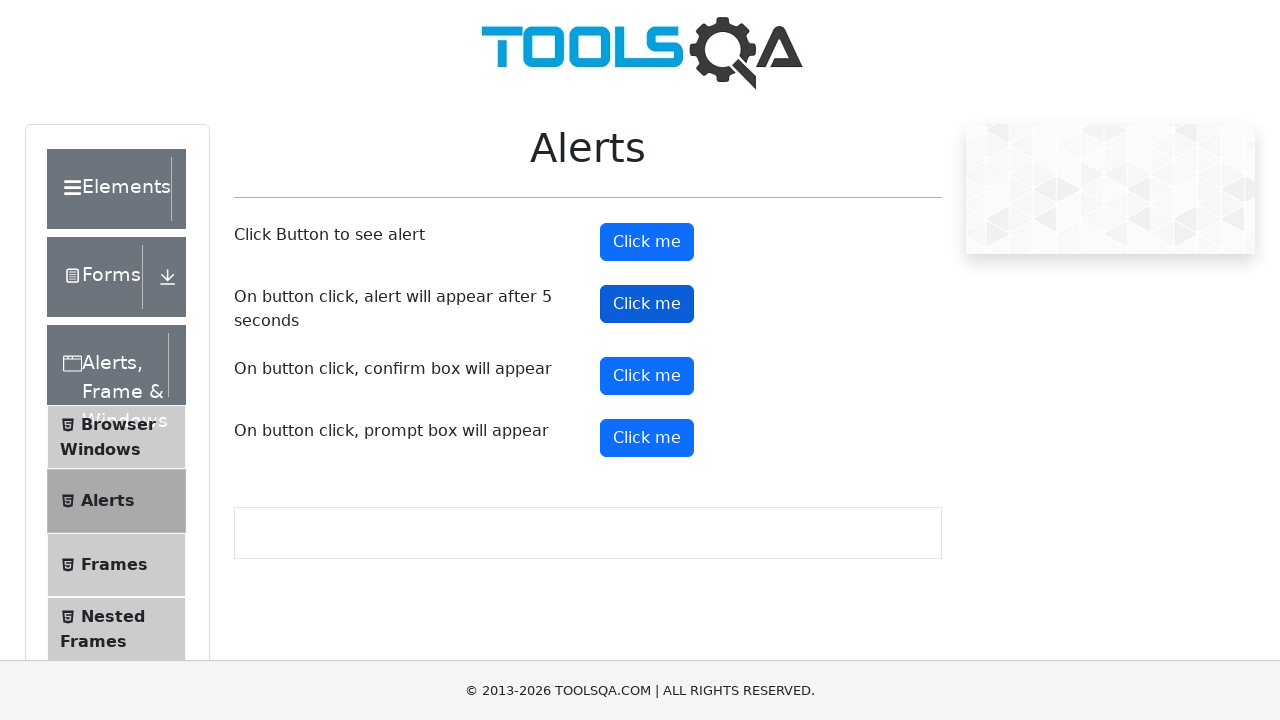

Dismissed the timer alert dialog
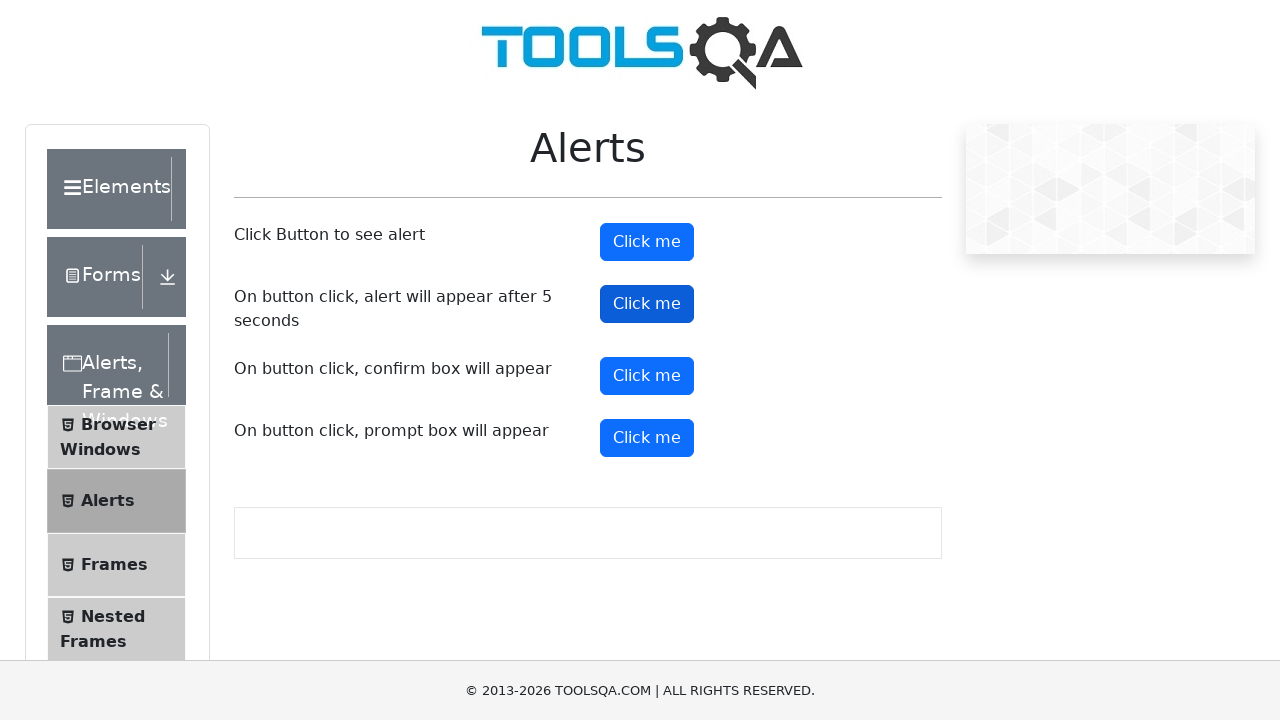

Clicked button to trigger confirmation dialog at (647, 376) on #confirmButton
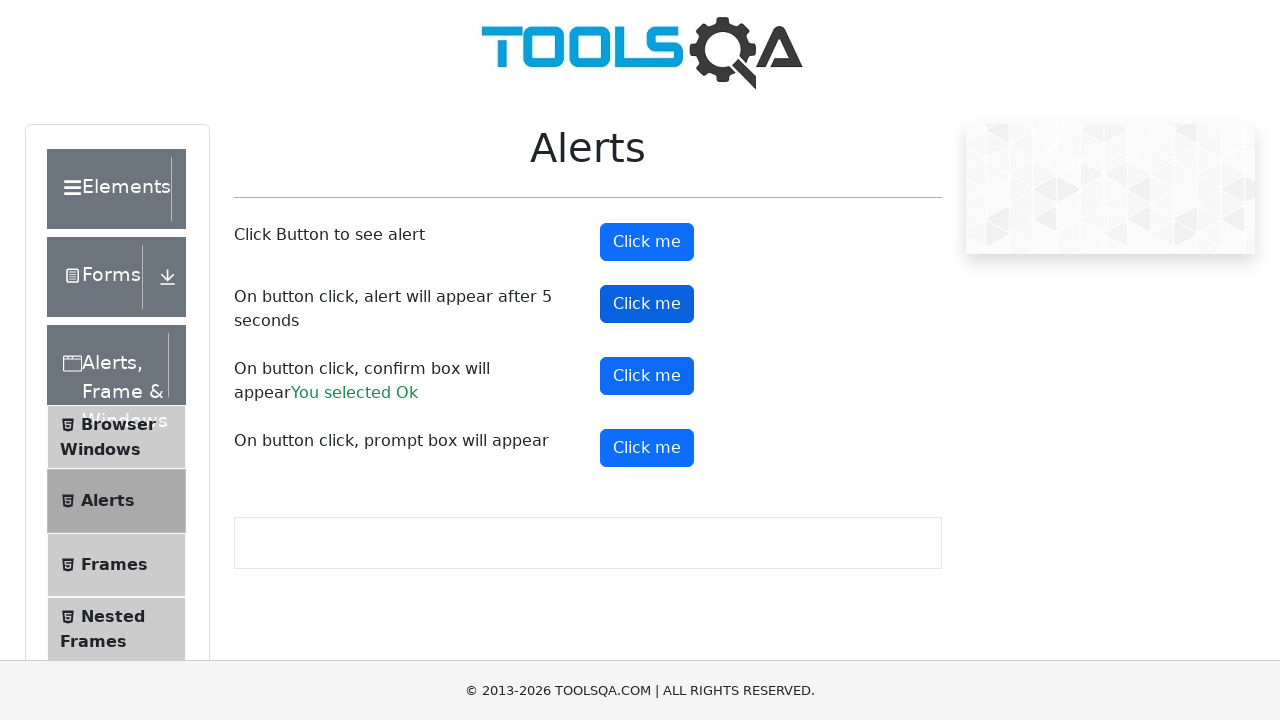

Dismissed the confirmation dialog
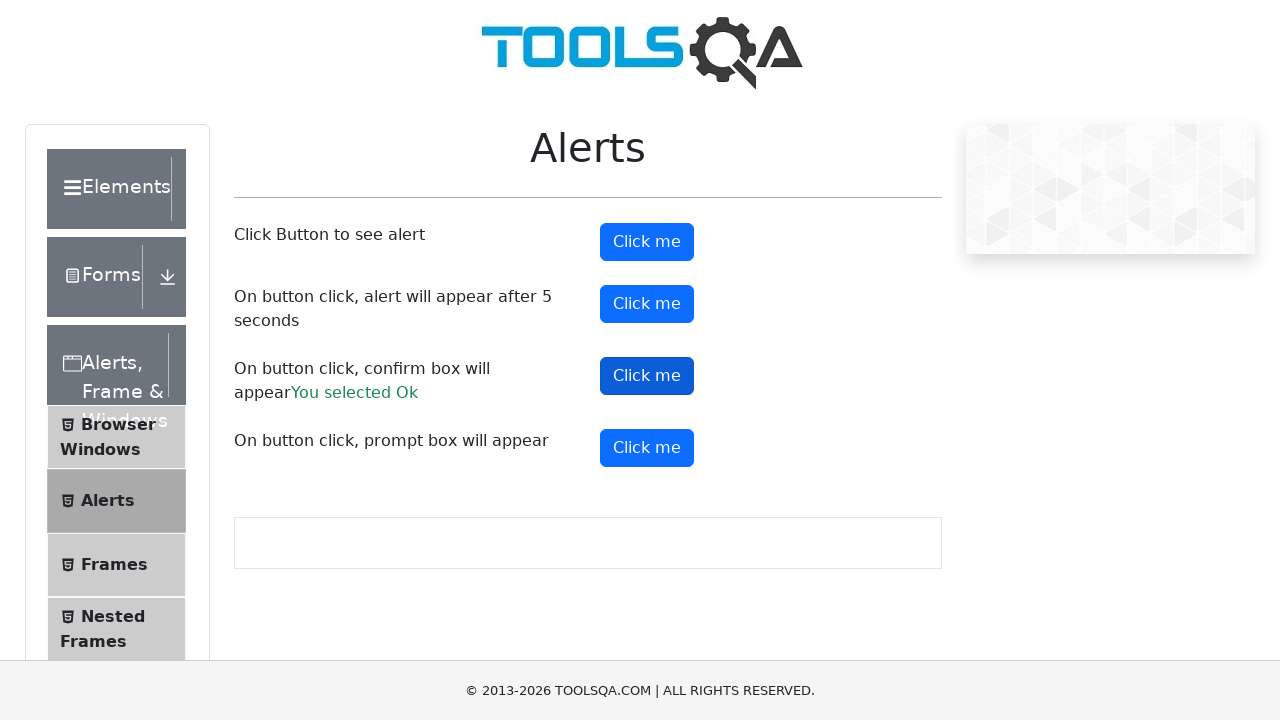

Clicked button to trigger prompt dialog using JavaScript
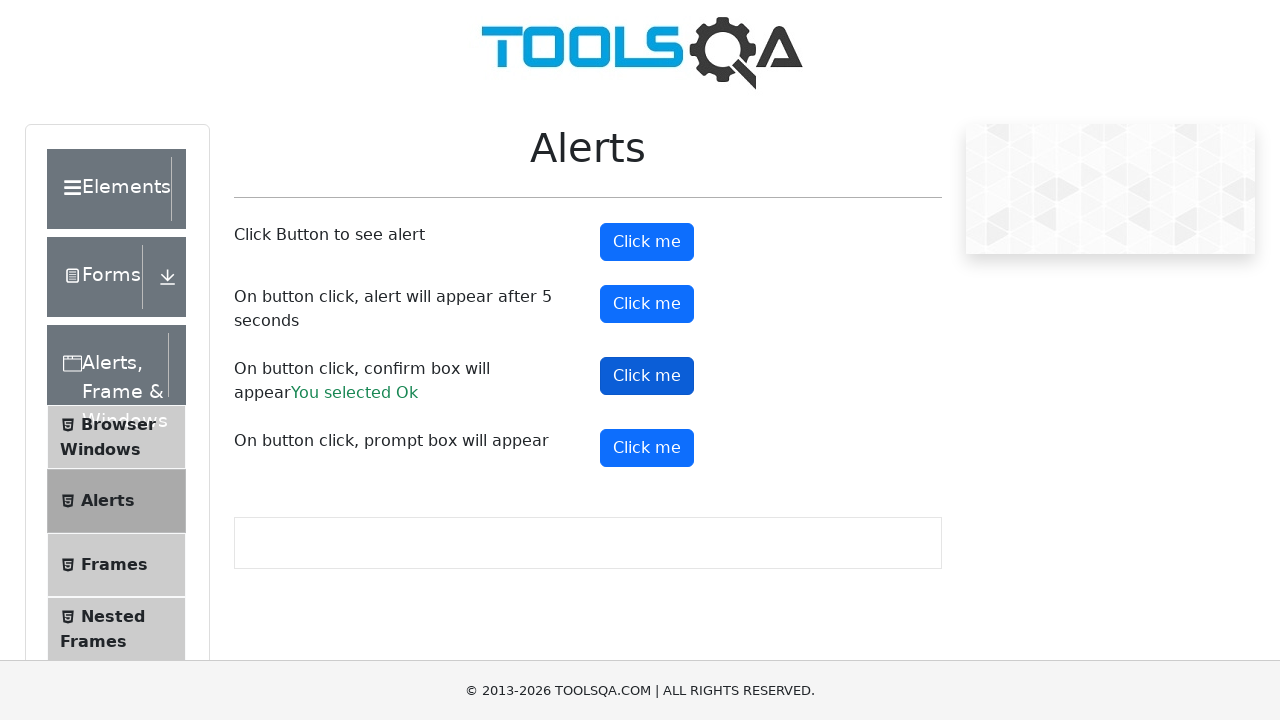

Accepted prompt dialog with text 'Mohan prasanth'
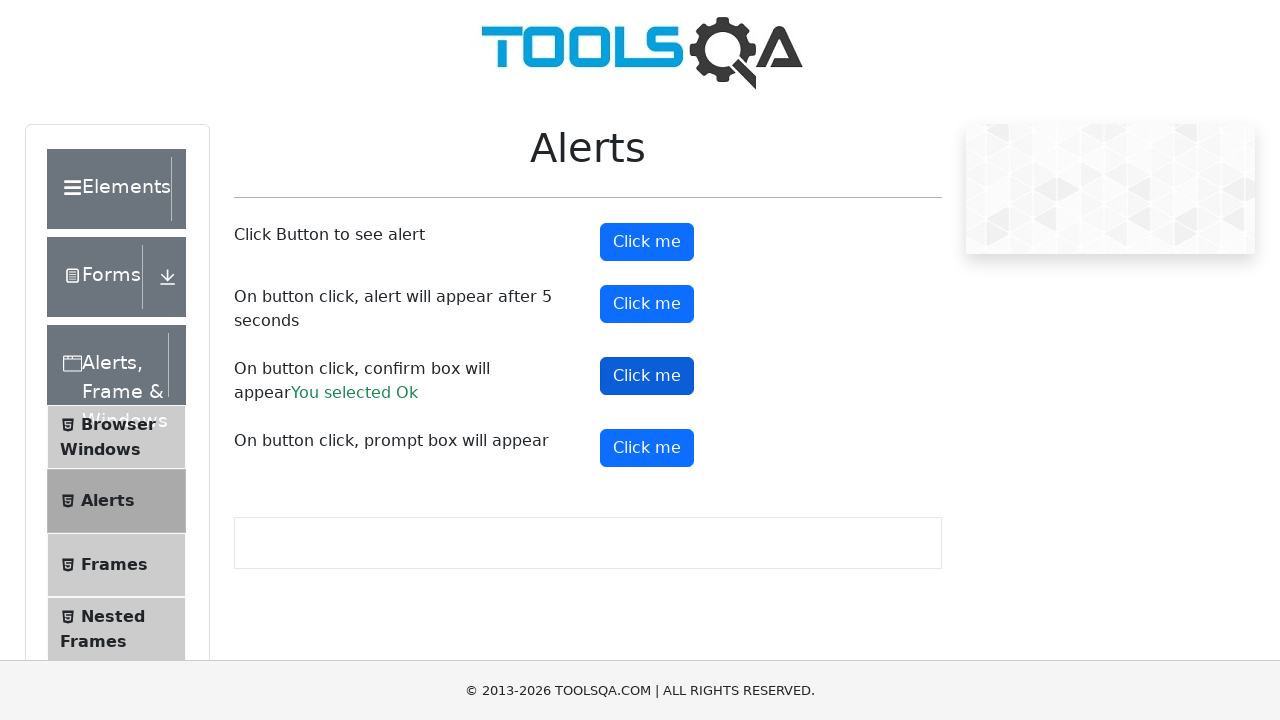

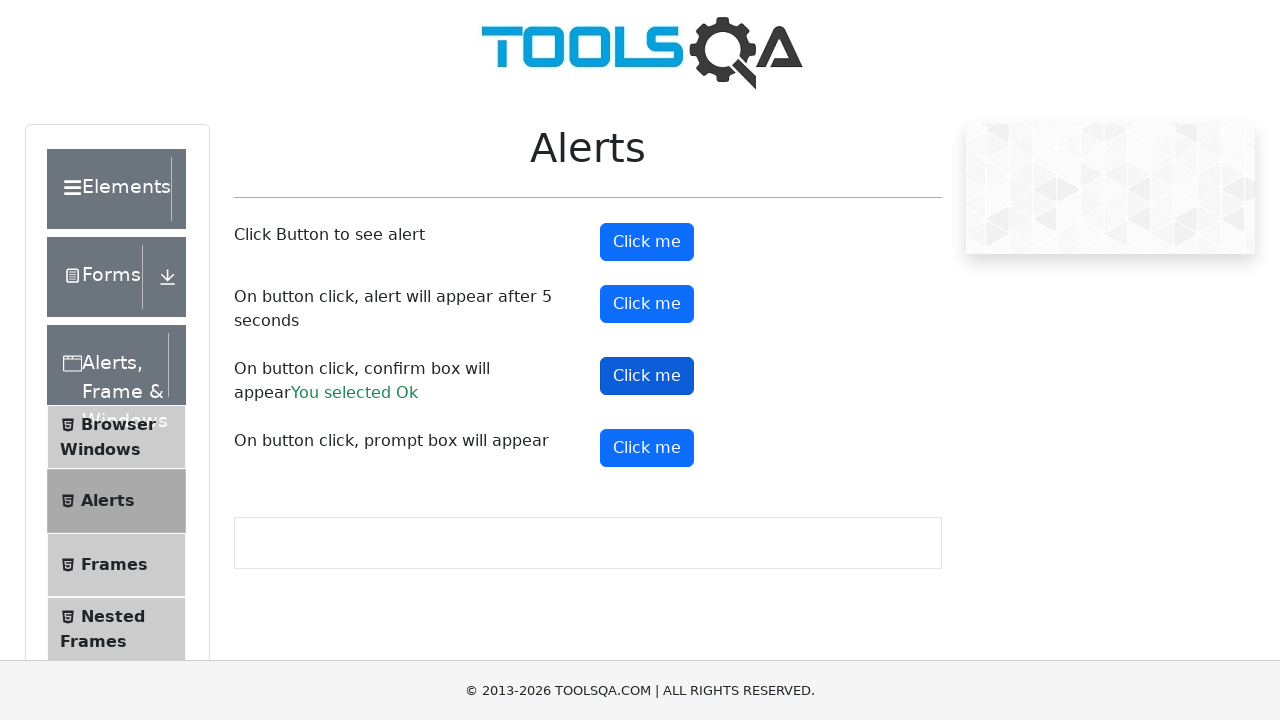